Tests file upload functionality by selecting a file, uploading it, and verifying the upload succeeded

Starting URL: https://practice.cydeo.com/upload

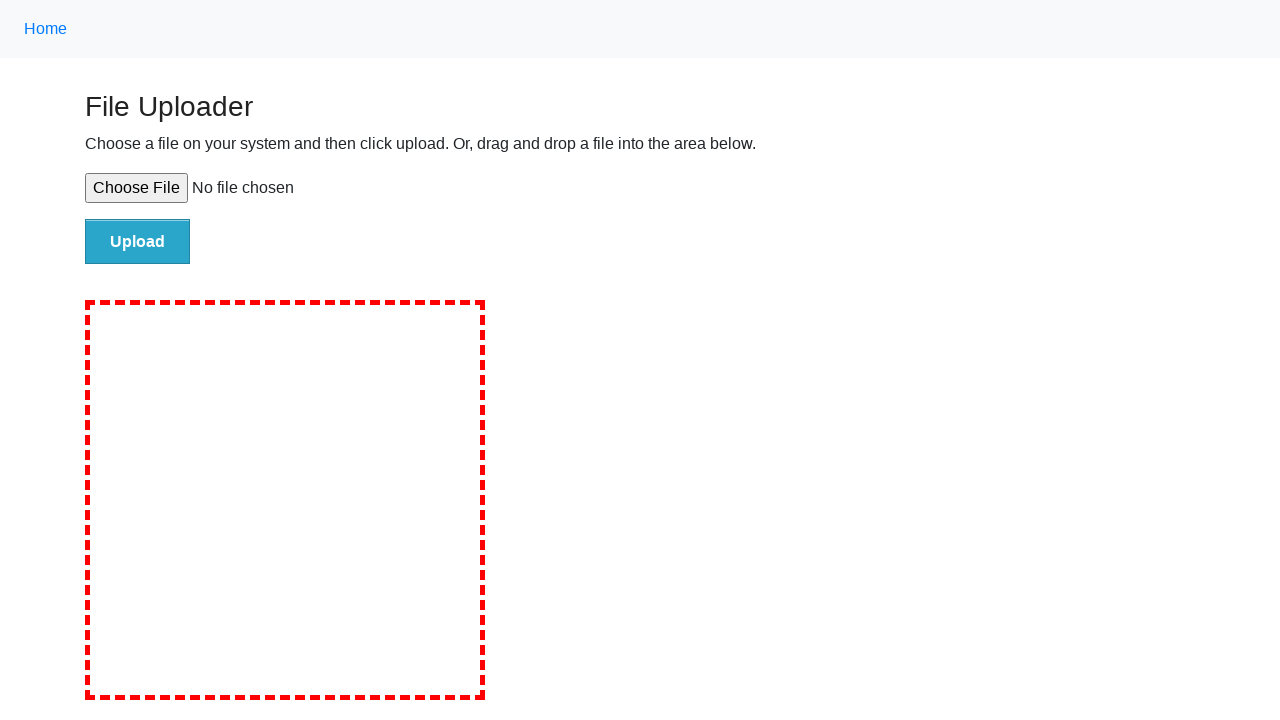

Created temporary test file for upload
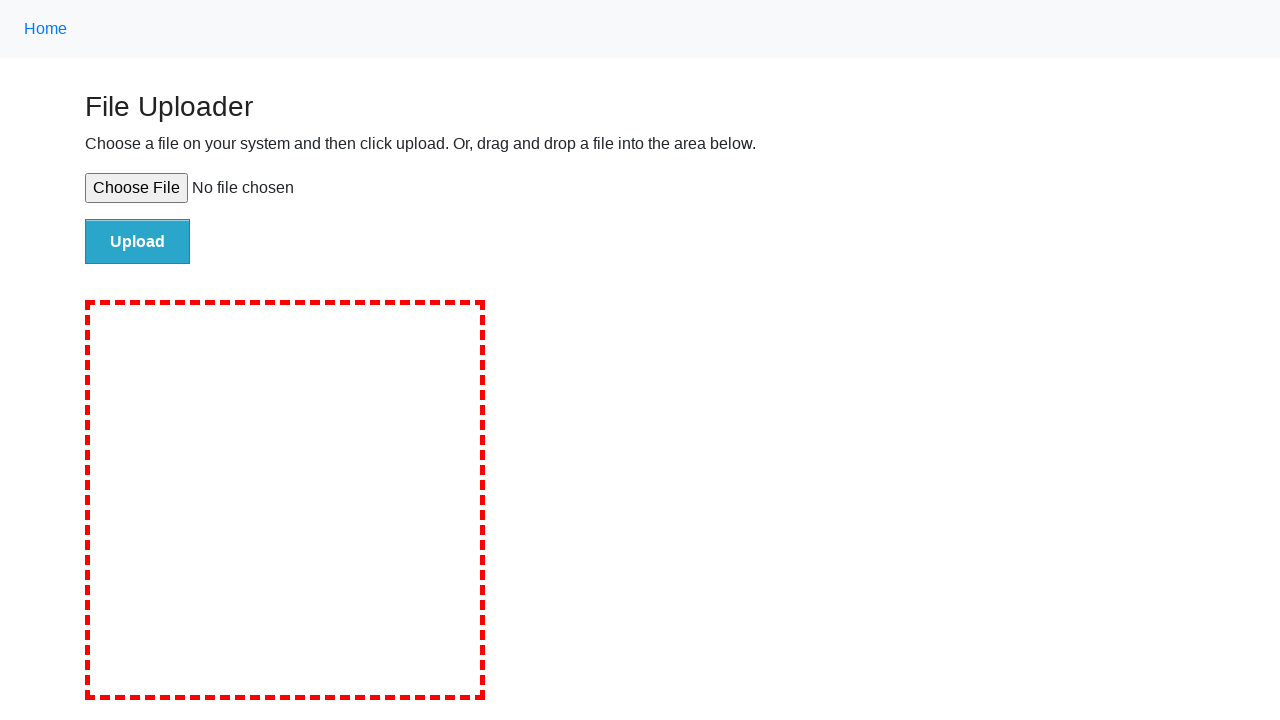

Selected file for upload using file input
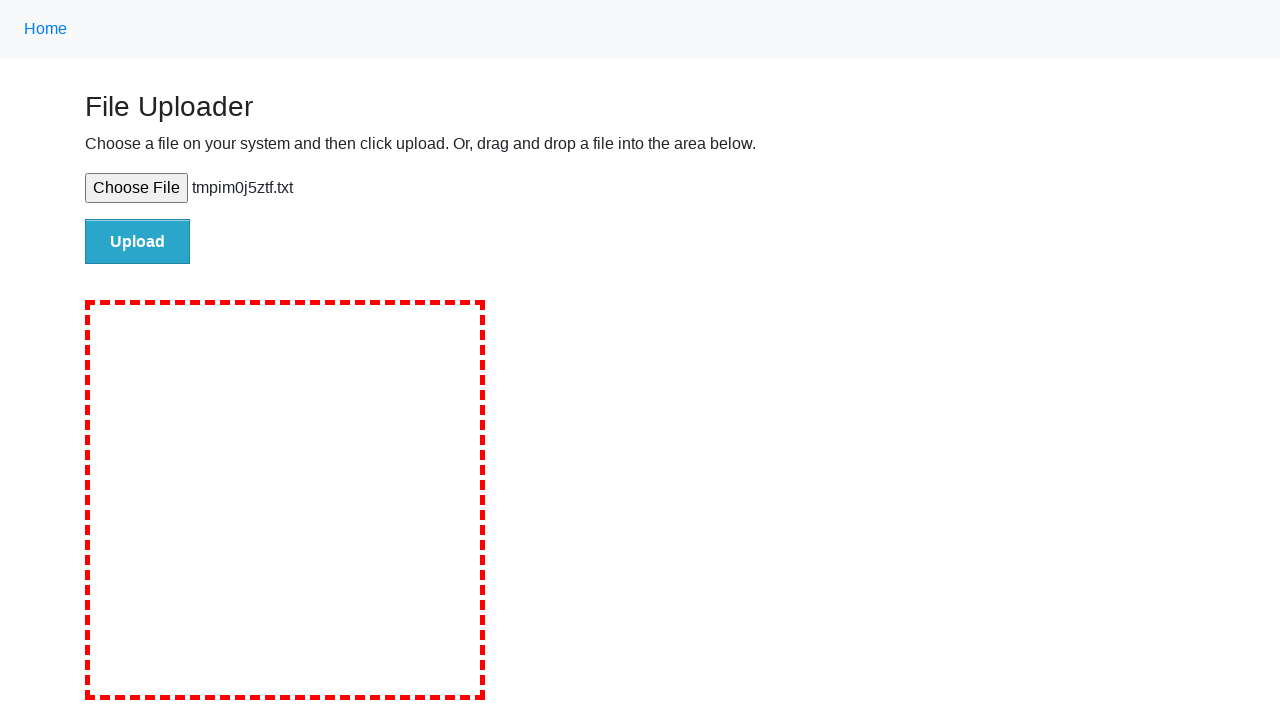

Clicked upload button to submit file at (138, 241) on #file-submit
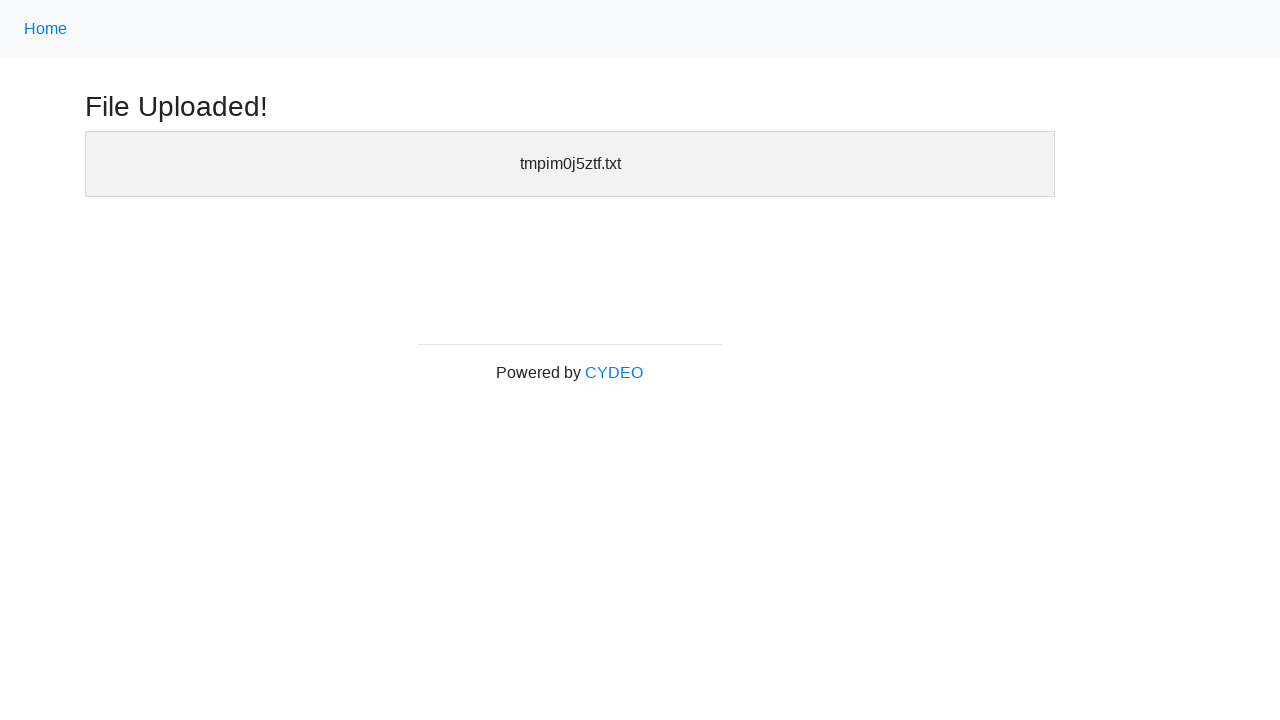

File upload succeeded and success message appeared
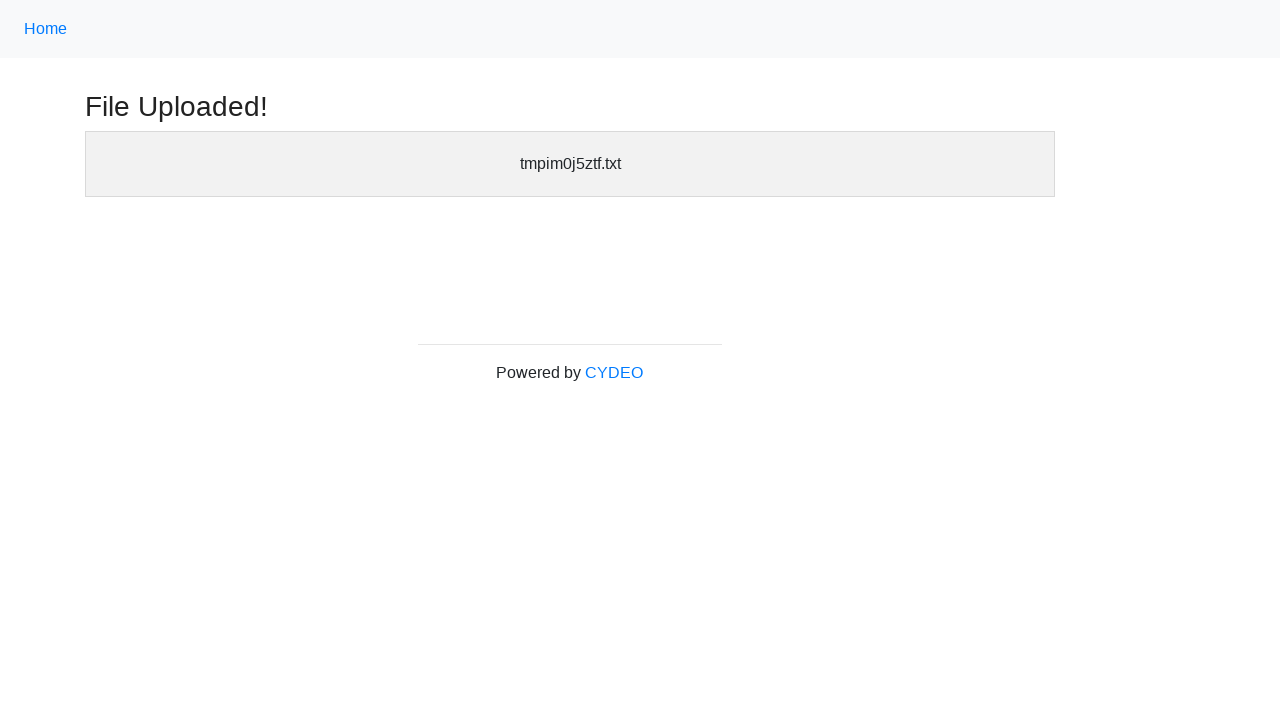

Cleaned up temporary test file
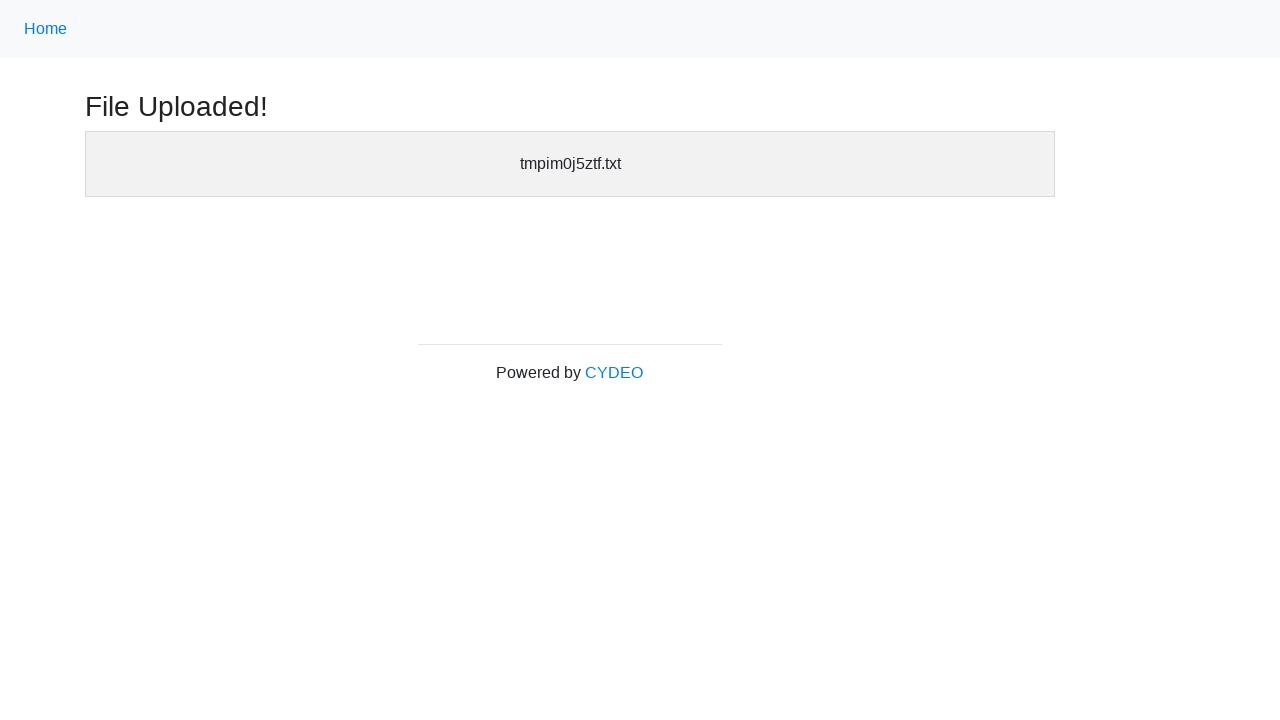

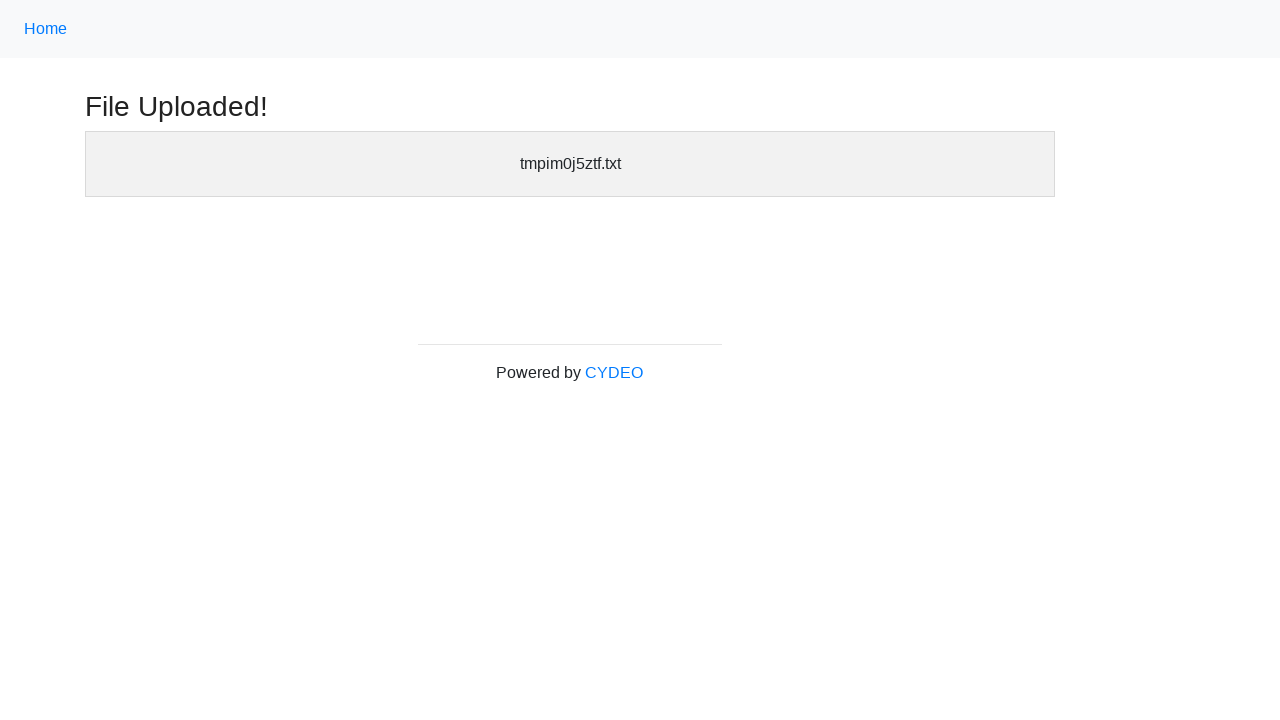